Tests that there are exactly 10 programming languages whose names start with numbers on the Browse Languages page.

Starting URL: http://www.99-bottles-of-beer.net/

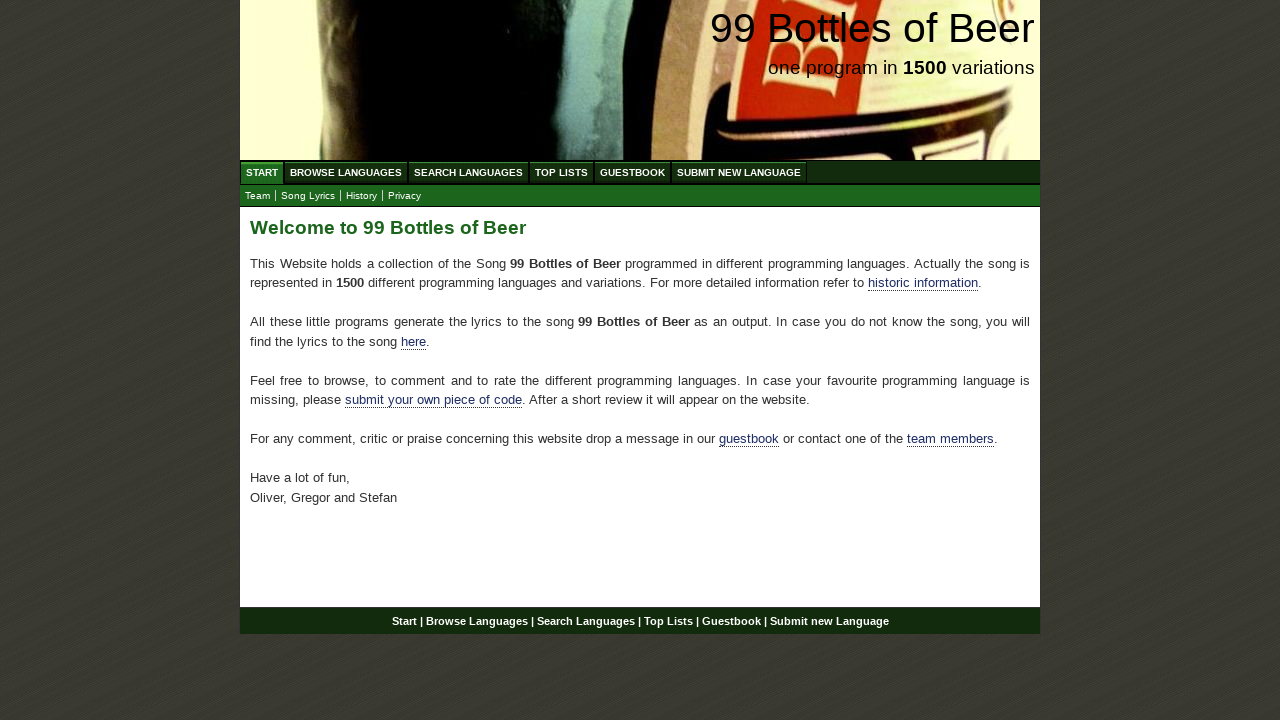

Clicked on BROWSE LANGUAGES menu at (346, 172) on a[href='/abc.html']
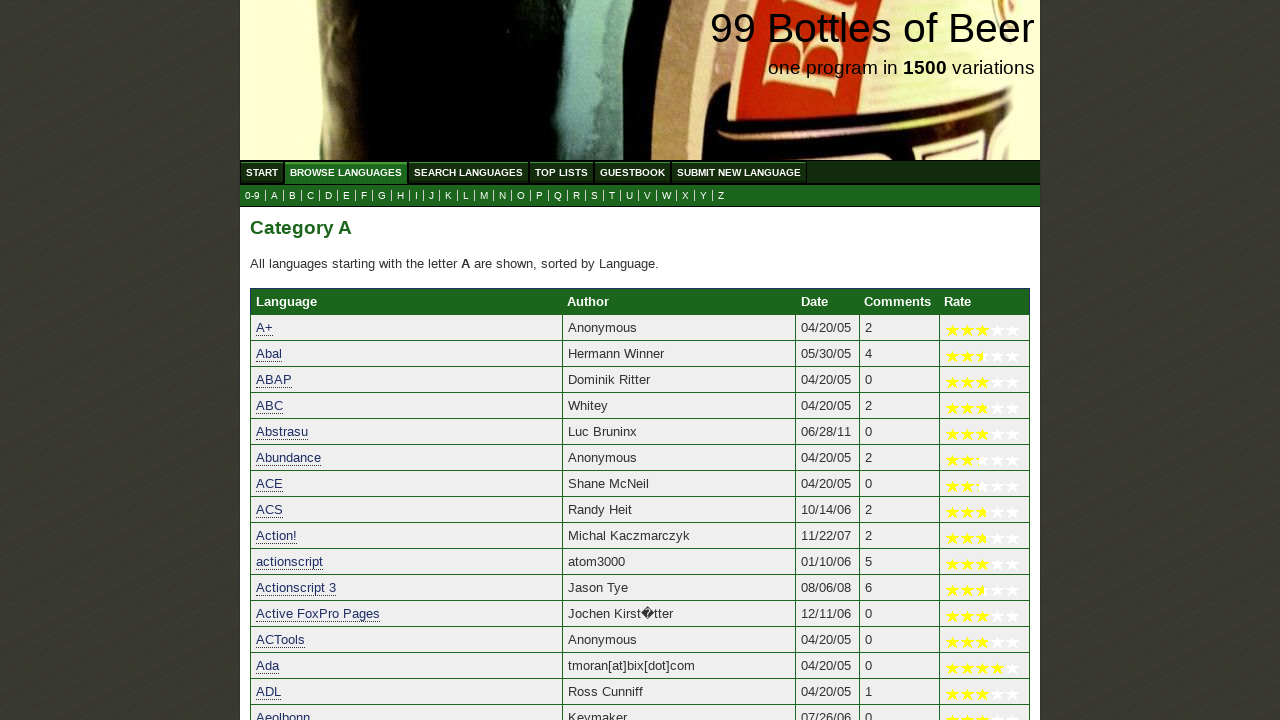

Clicked on submenu for languages starting with numbers (0-9) at (252, 196) on a[href='0.html']
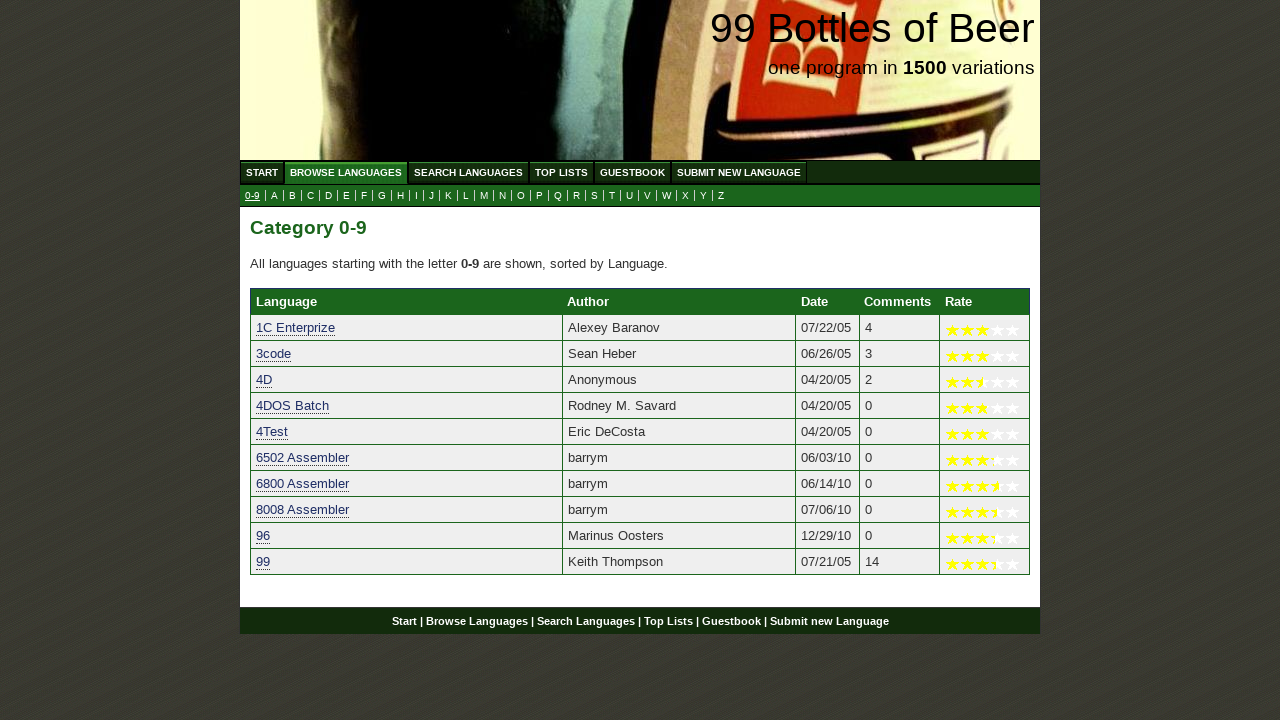

Language rows loaded on Browse Languages page
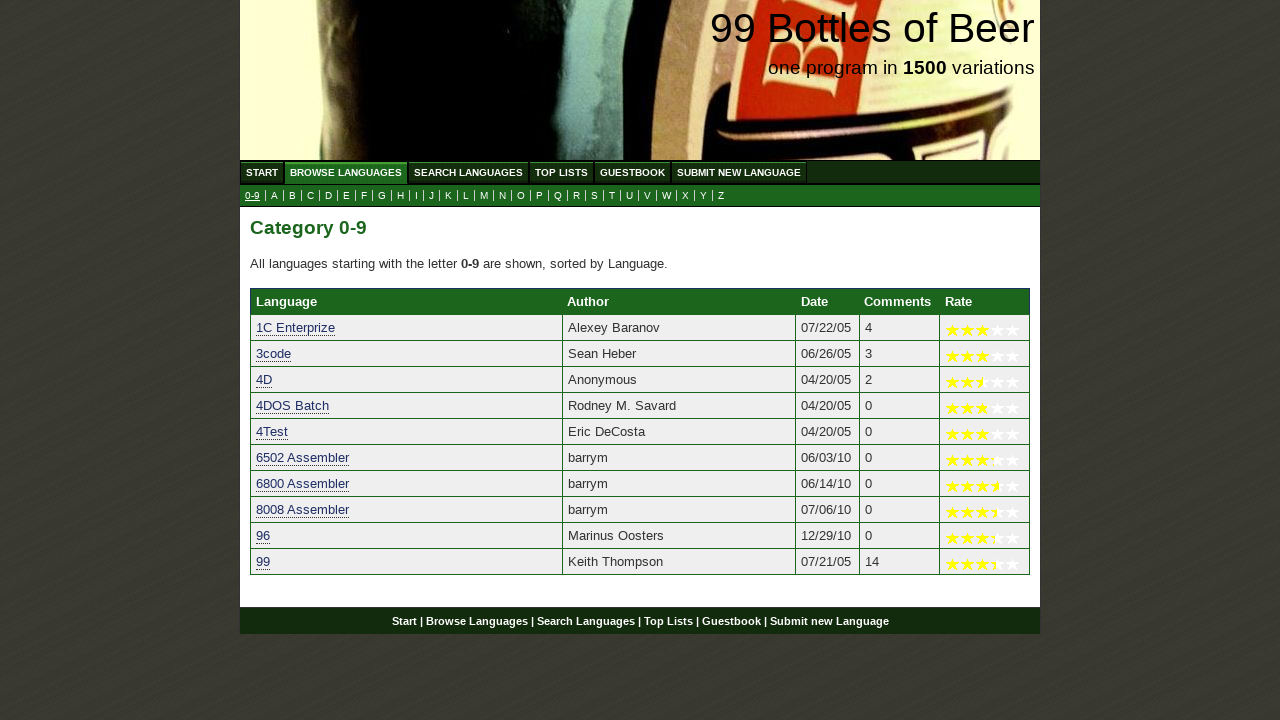

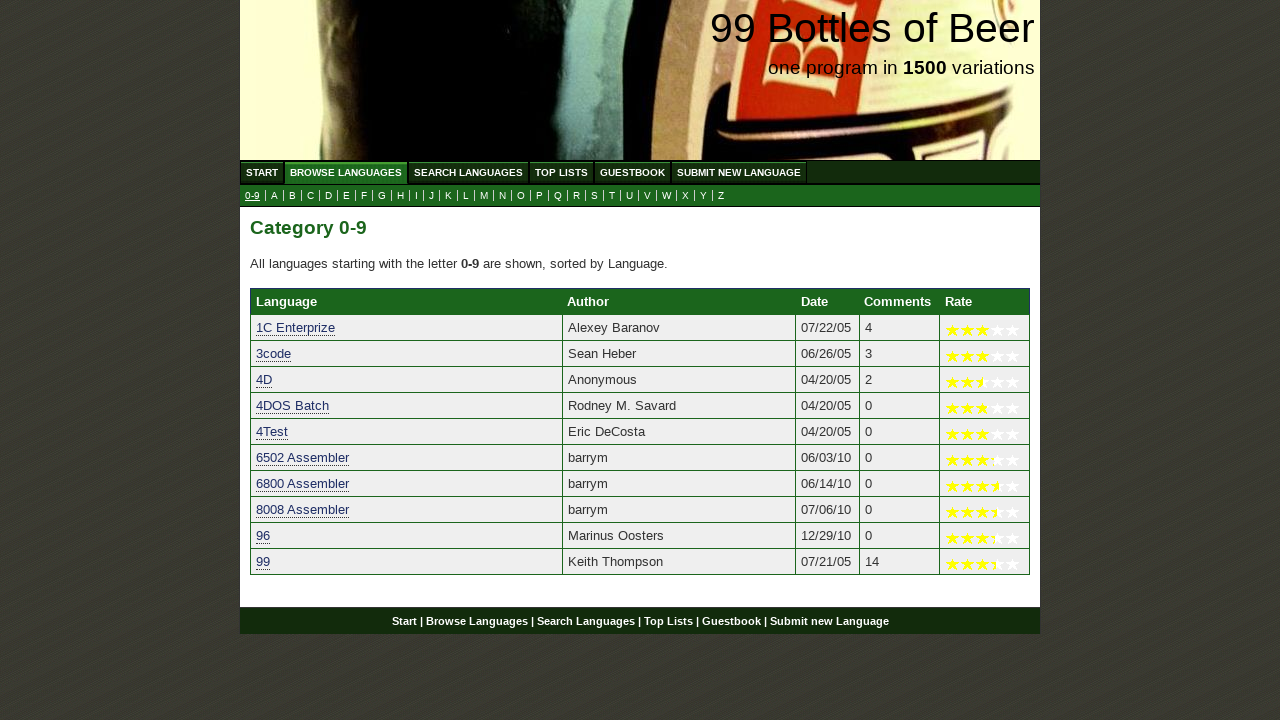